Tests JavaScript alert handling by interacting with different types of alerts - simple alert, confirmation dialog, and prompt dialog

Starting URL: https://demoqa.com/alerts

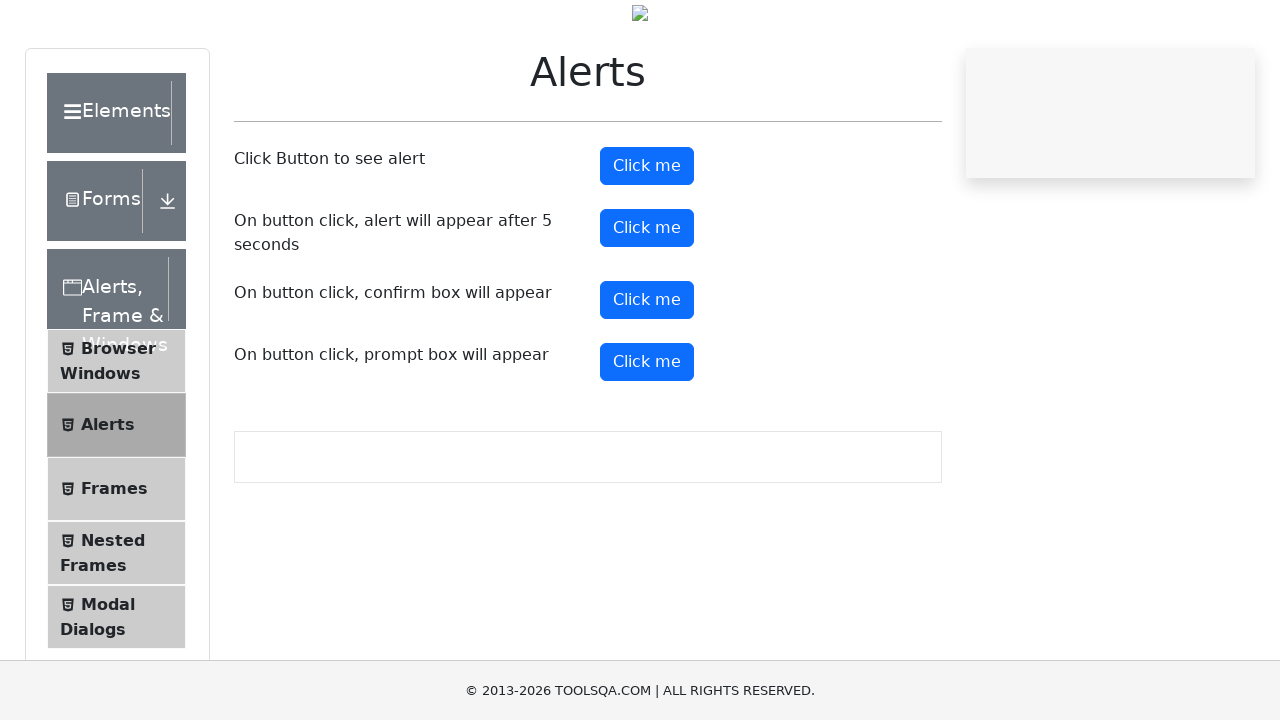

Clicked button to trigger simple alert at (647, 166) on button#alertButton
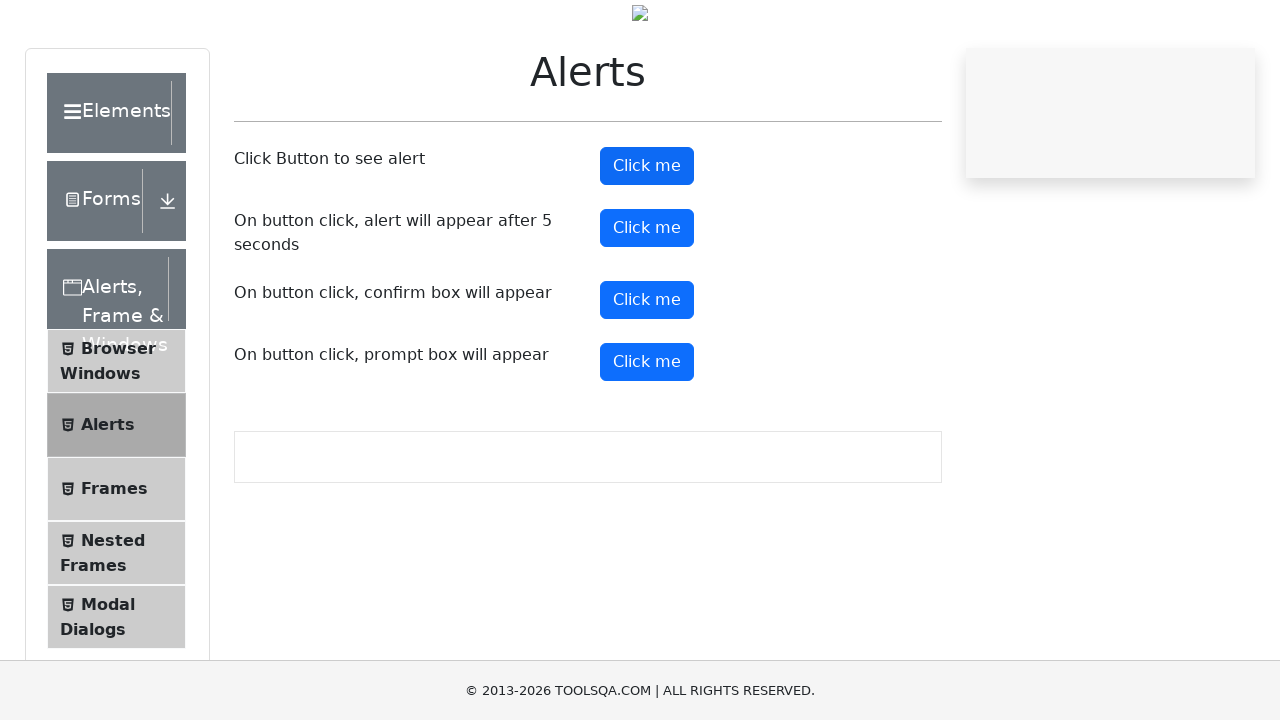

Set up handler to accept simple alert dialog
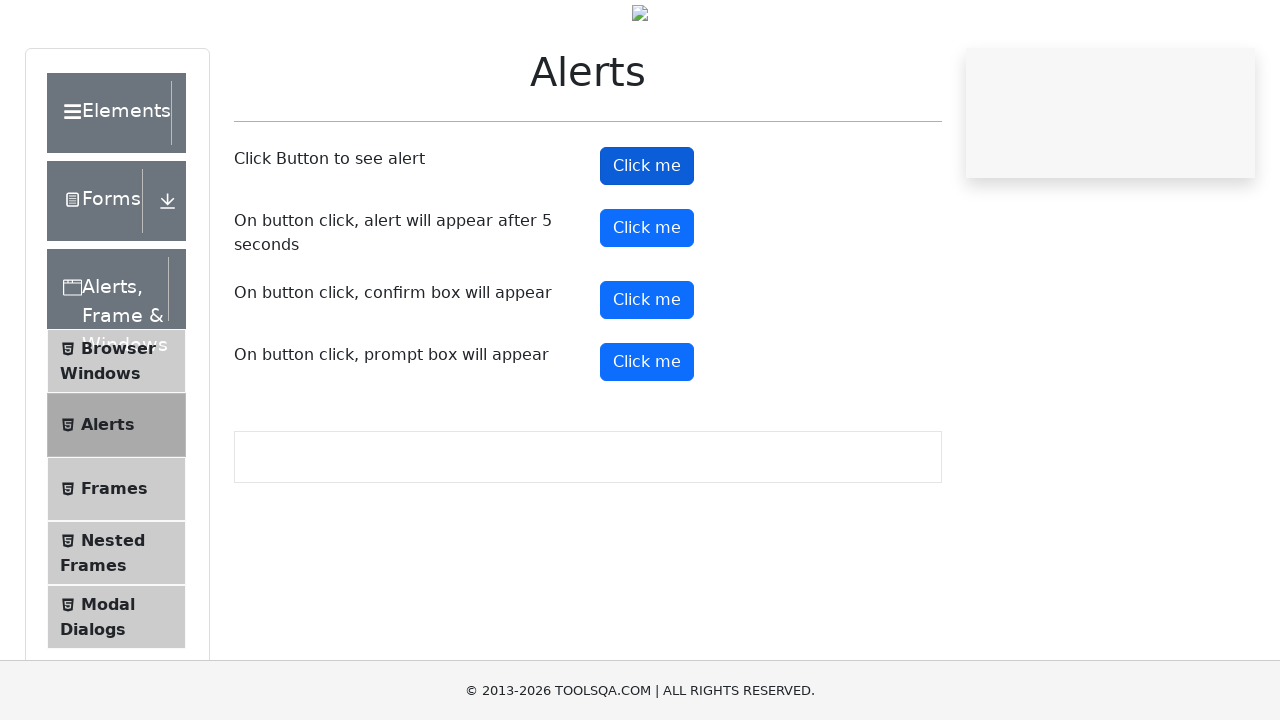

Clicked button to trigger confirmation dialog at (647, 300) on button#confirmButton
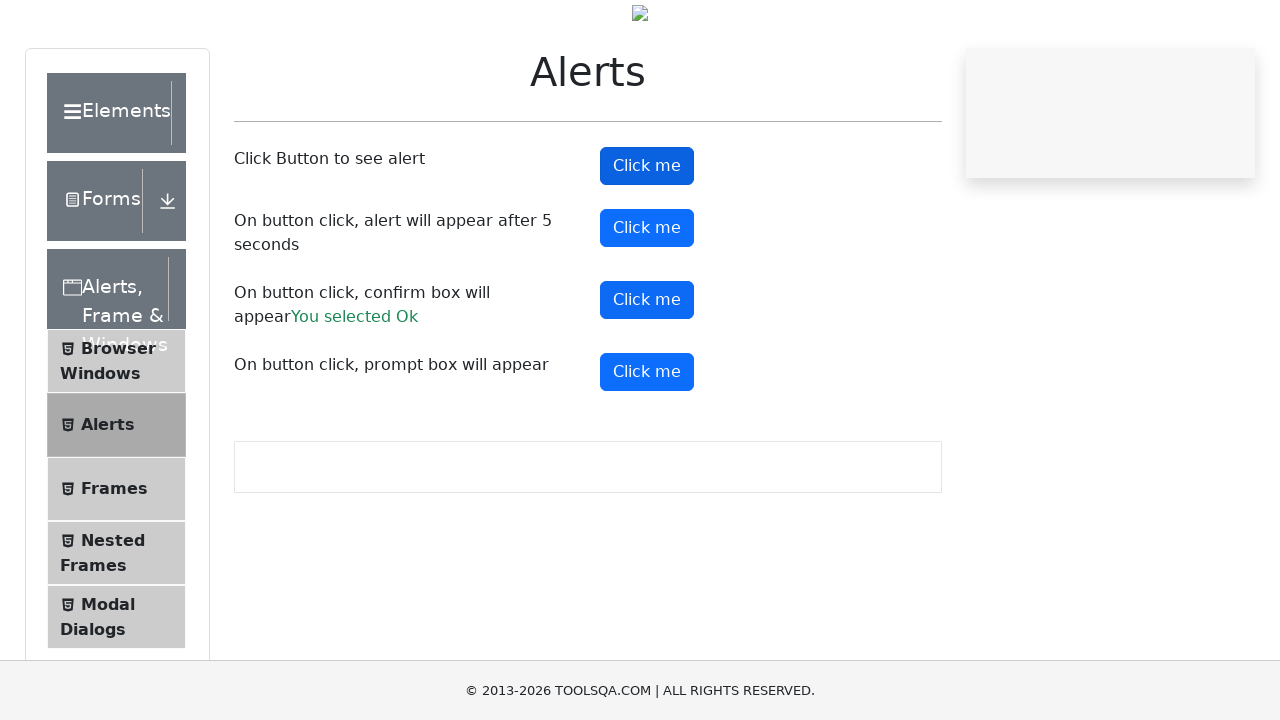

Set up handler to dismiss confirmation dialog
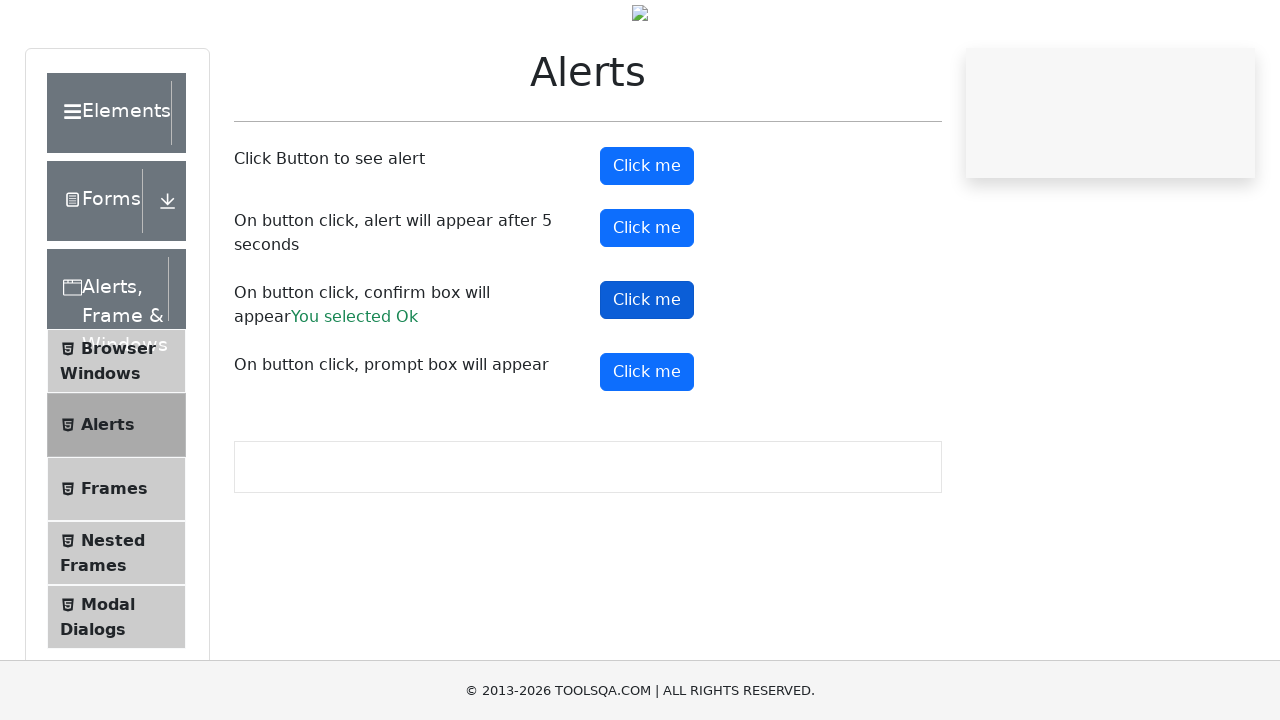

Clicked button to trigger prompt dialog at (647, 372) on button#promtButton
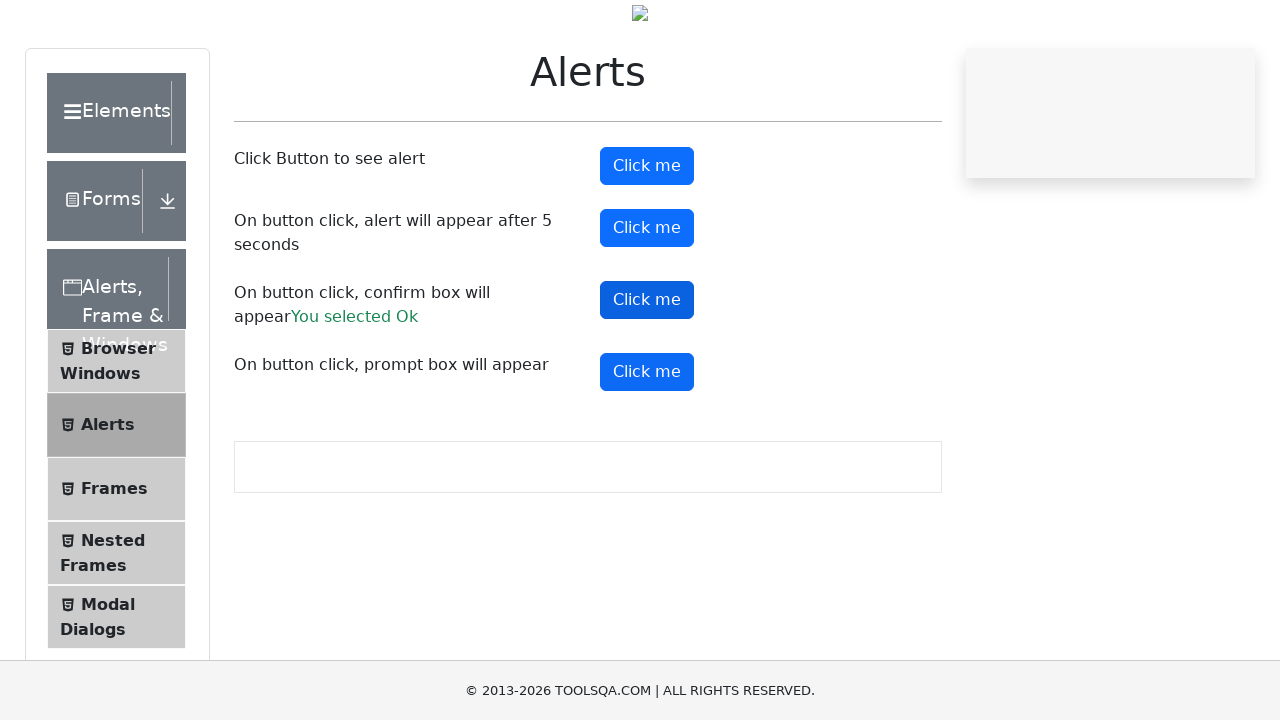

Set up handler to fill prompt with 'Rama' and accept
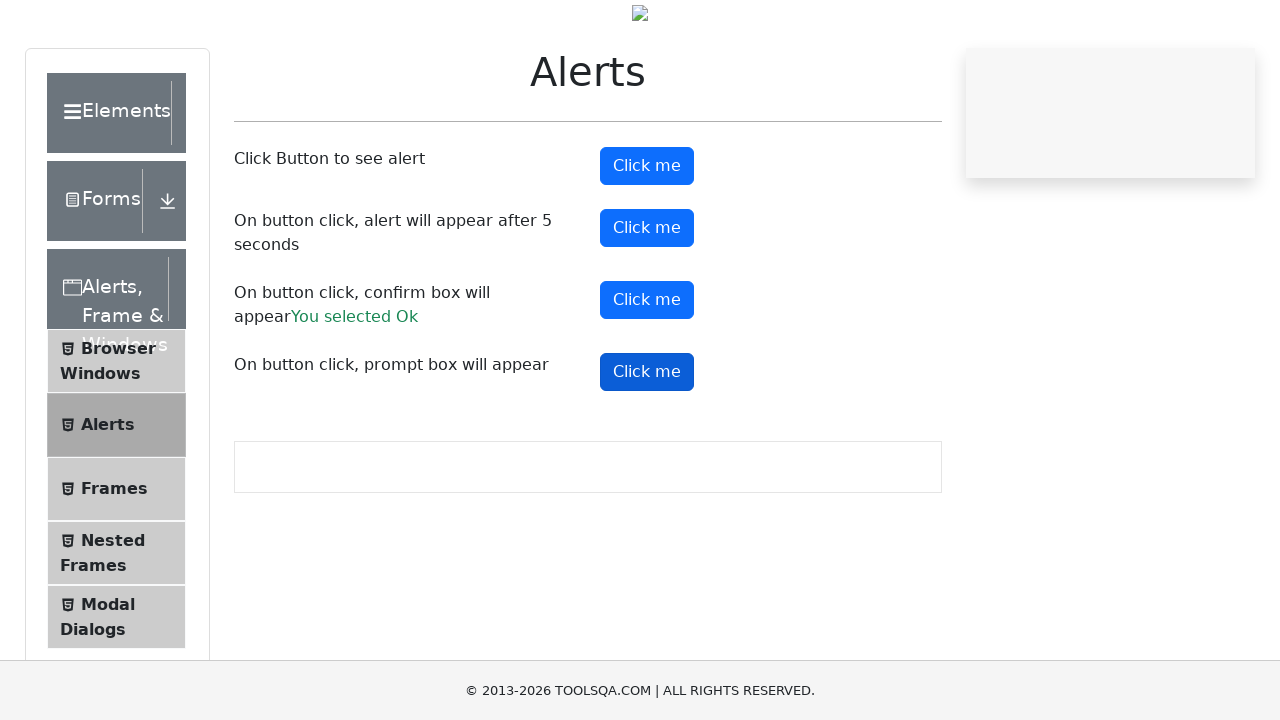

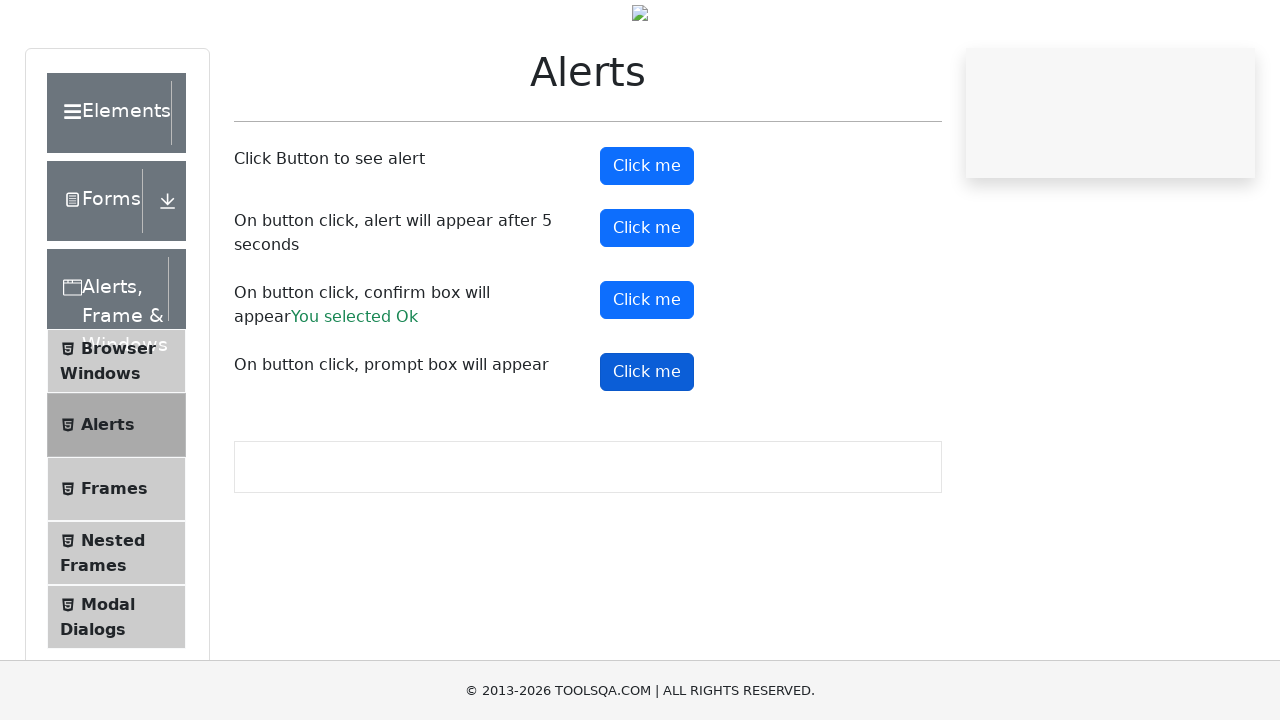